Tests the Python.org website by verifying the page title contains "Python", then searching for "pycon" using the search box and verifying results are found

Starting URL: http://www.python.org

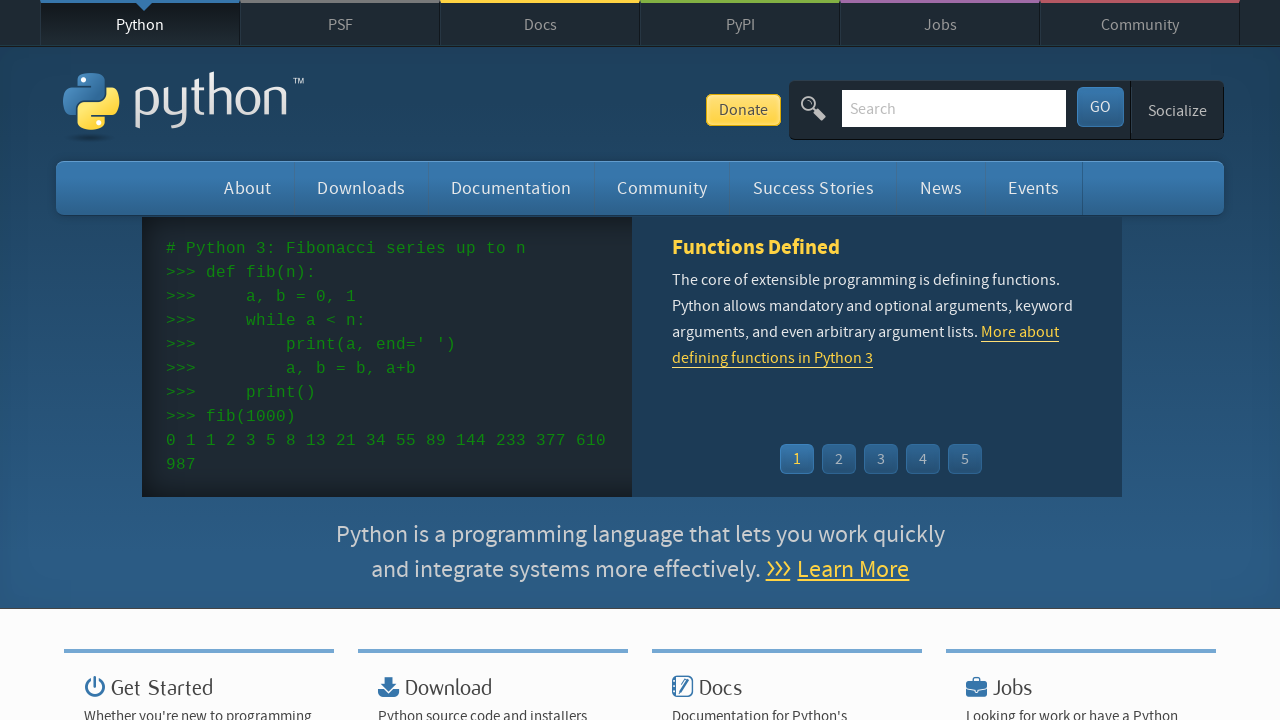

Verified page title contains 'Python'
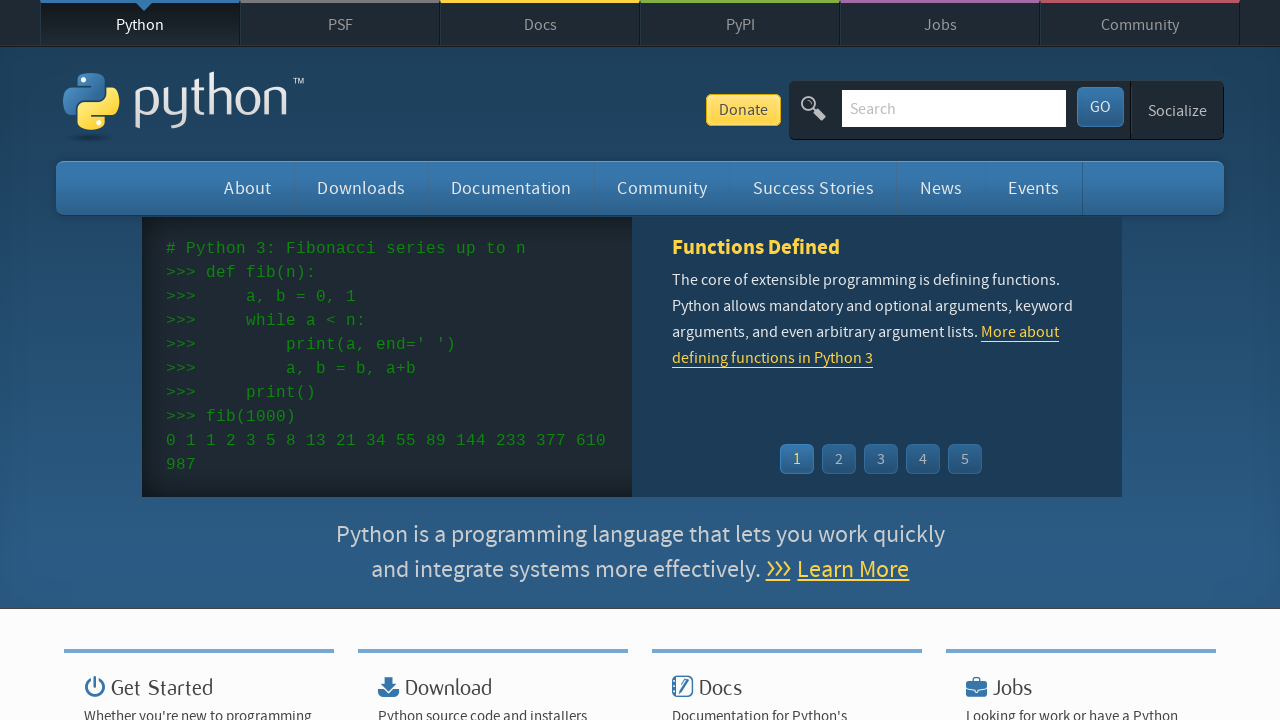

Filled search box with 'pycon' on input[name='q']
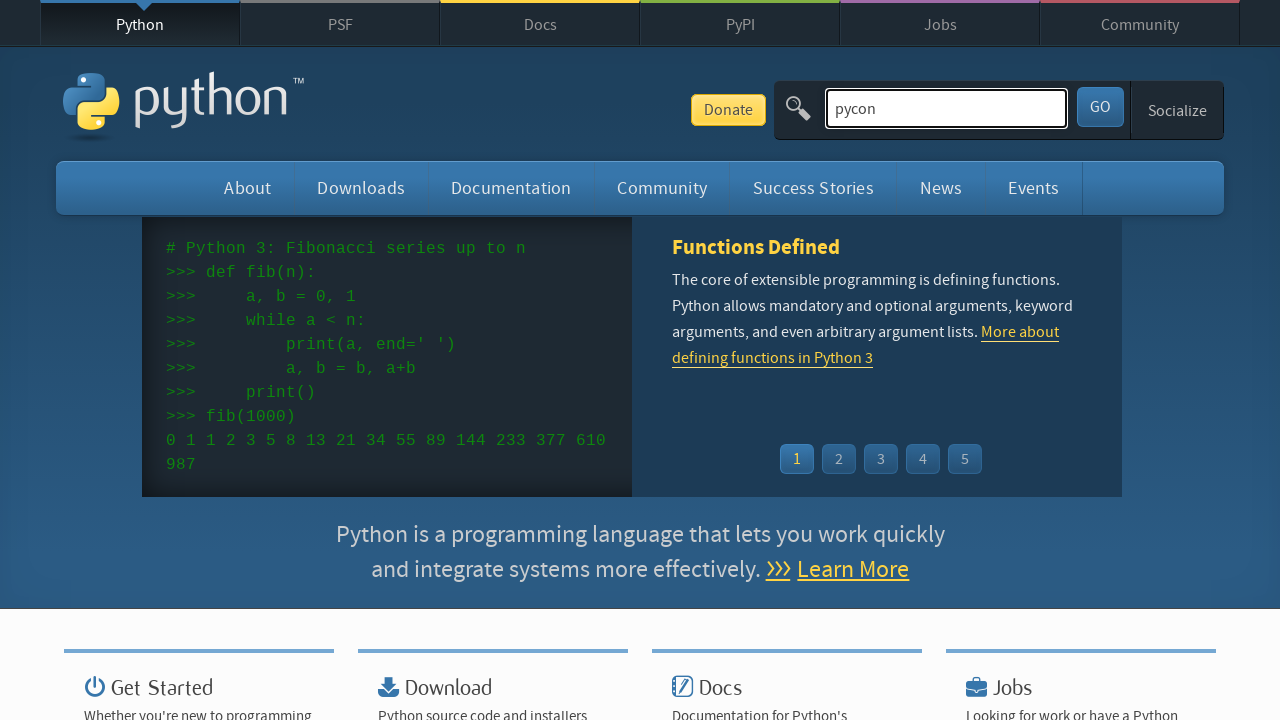

Pressed Enter to submit search query on input[name='q']
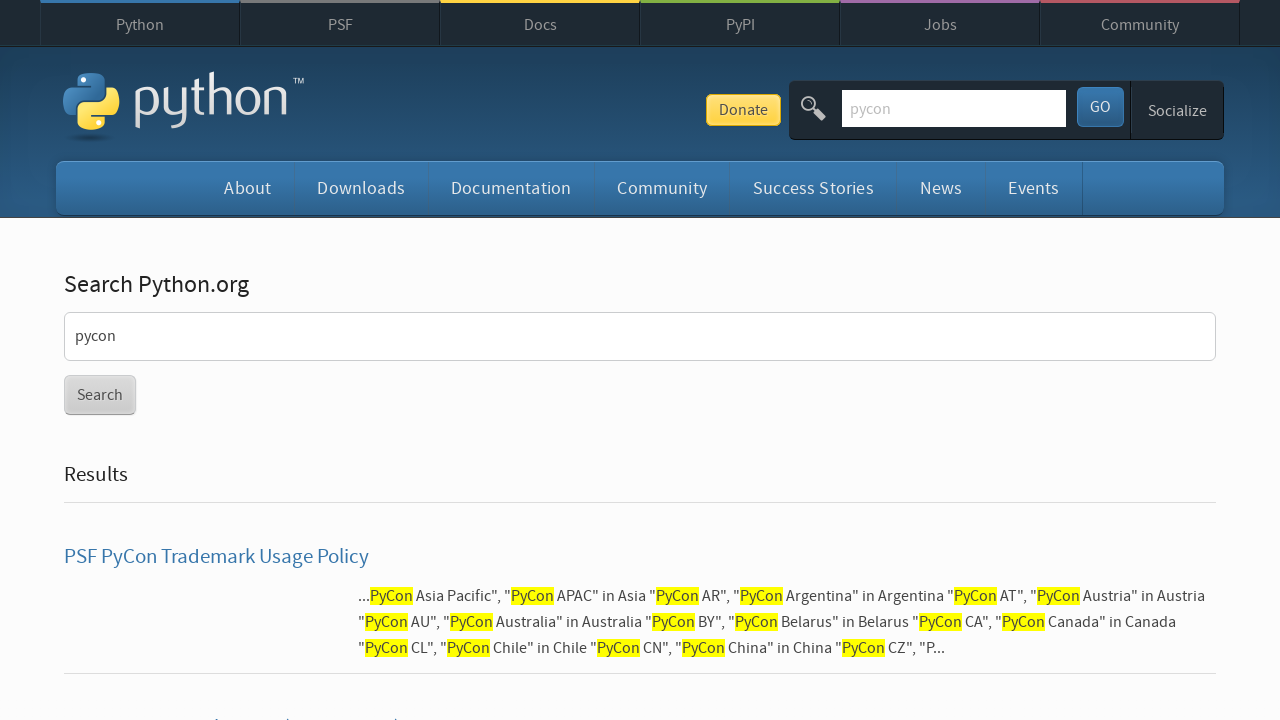

Waited for page to load (networkidle)
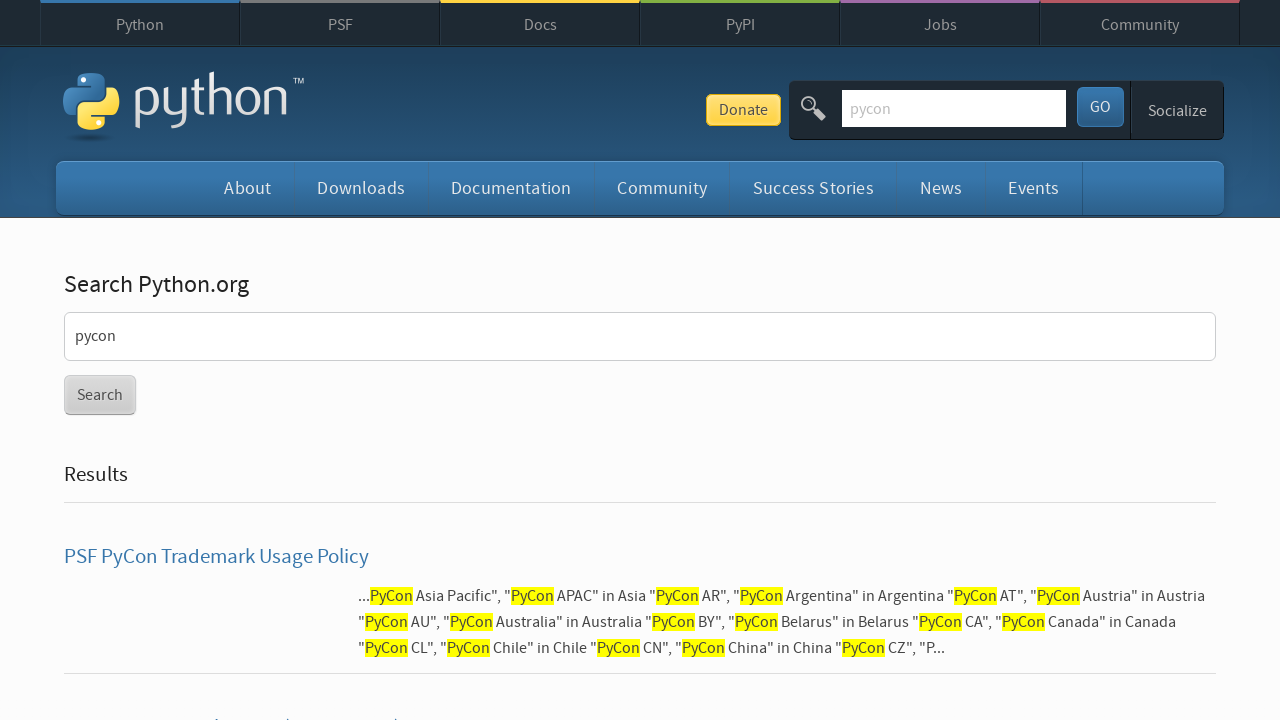

Verified search results were found (no 'No results found' message)
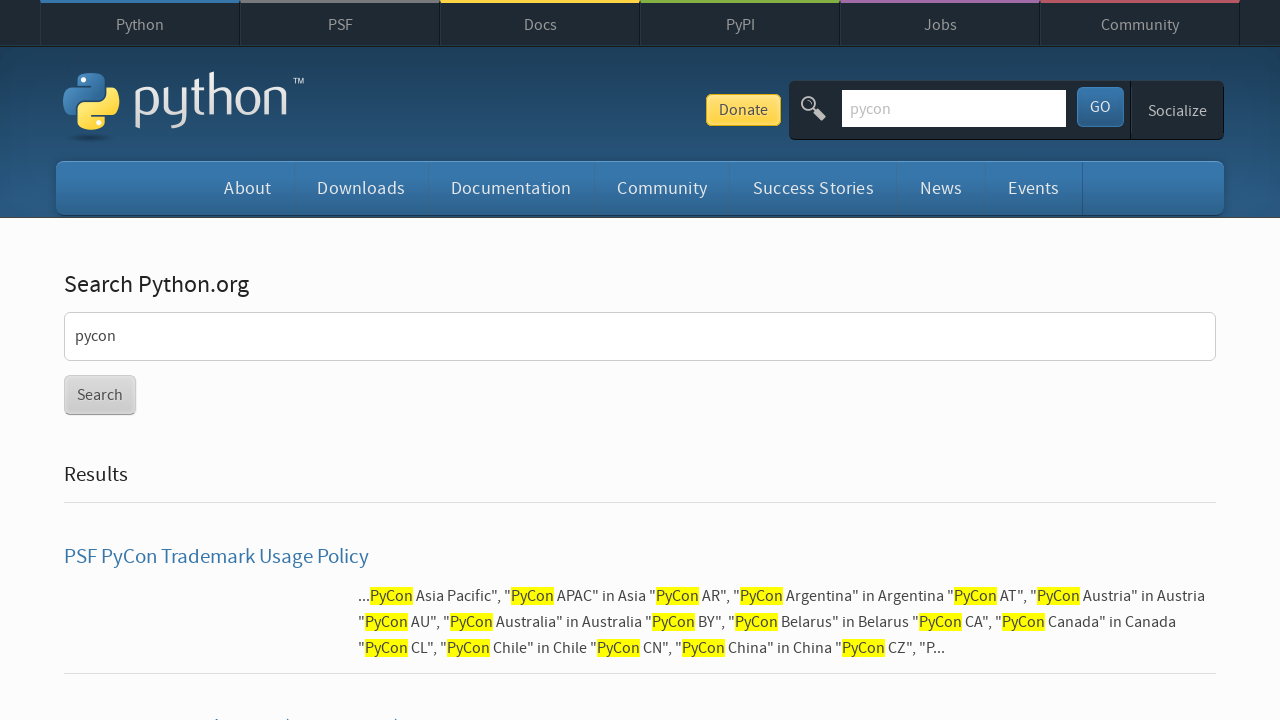

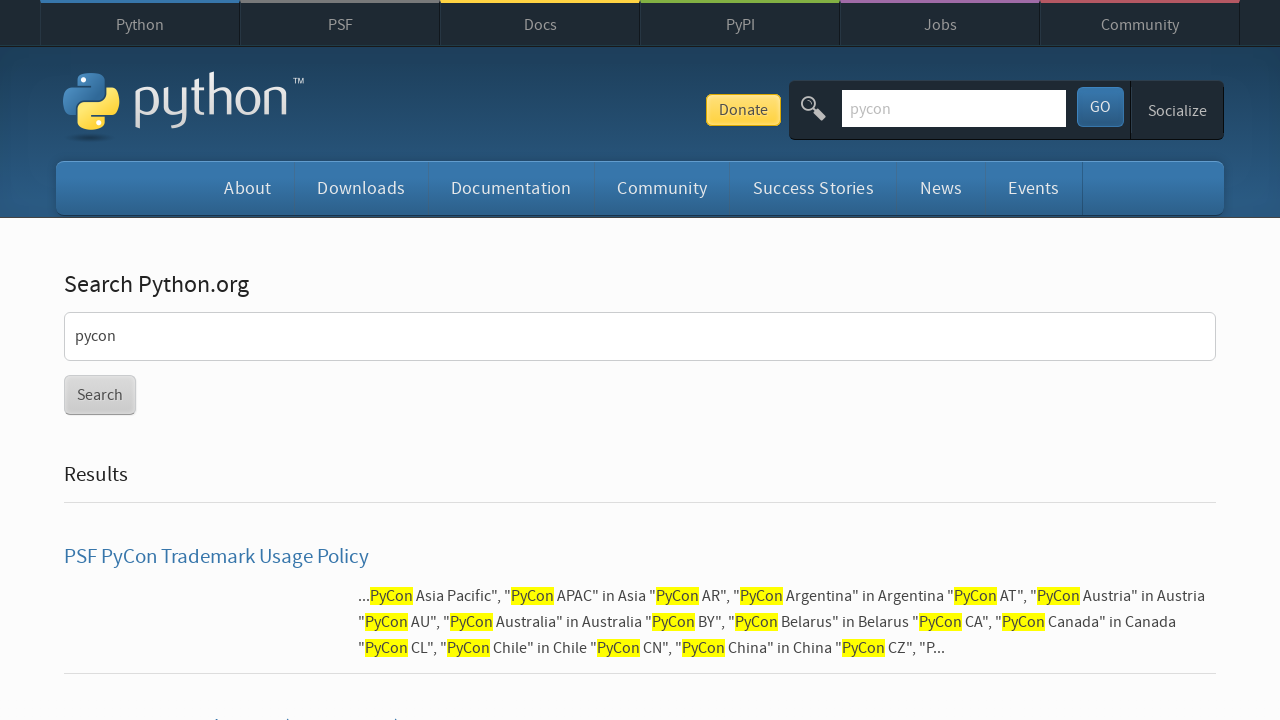